Tests browser alert and confirm dialog handling by entering a name, triggering an alert, accepting it, then triggering a confirm dialog and dismissing it.

Starting URL: https://rahulshettyacademy.com/AutomationPractice/

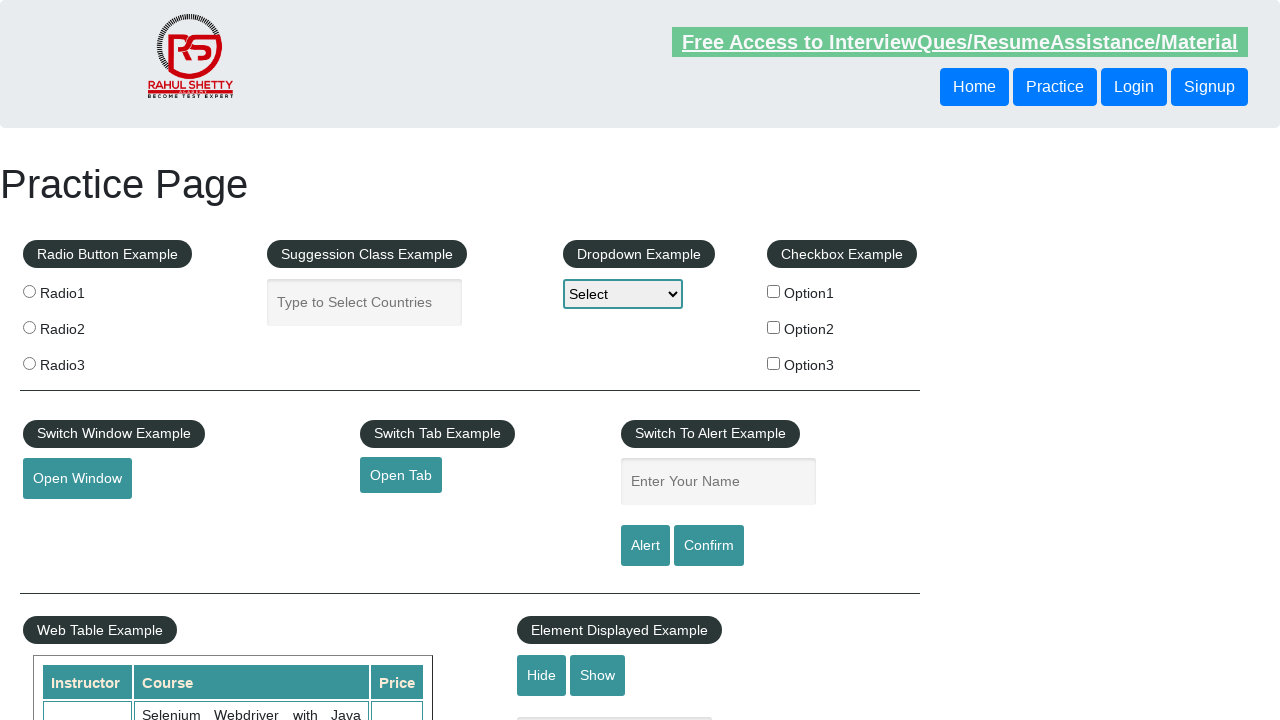

Filled name input field with 'Sneha Patel' on input[name='enter-name']
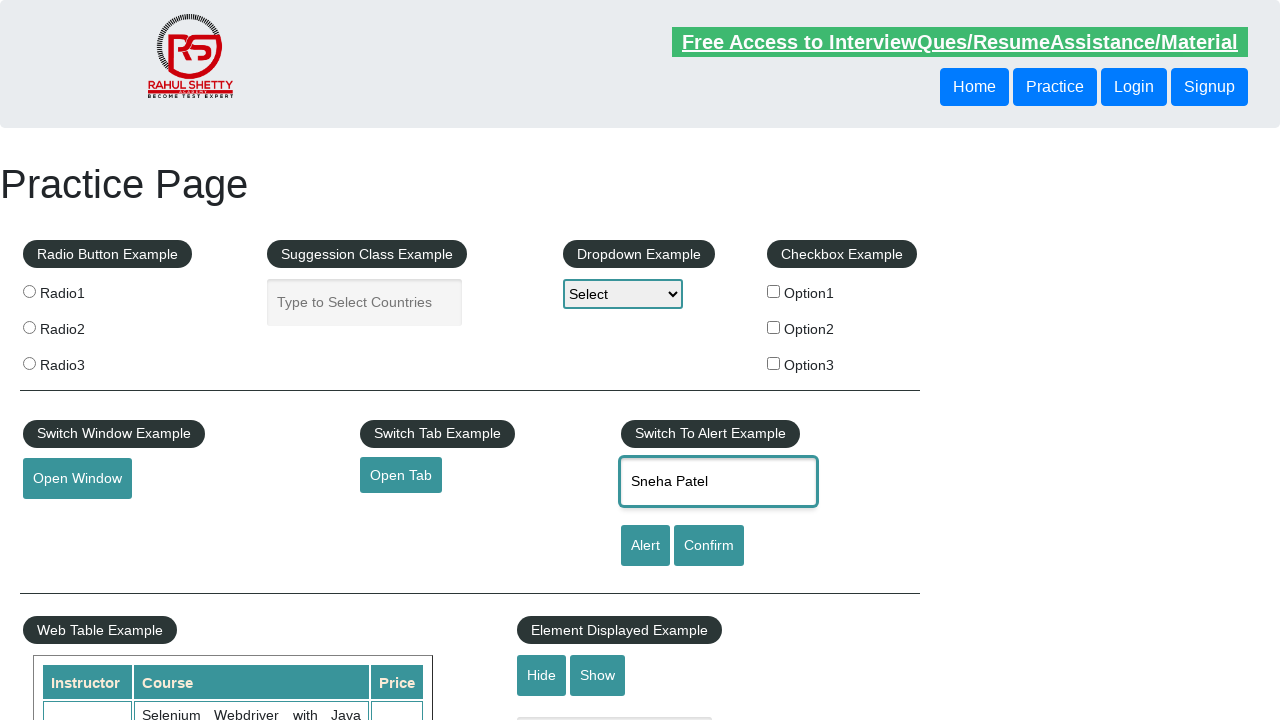

Clicked alert button at (645, 546) on #alertbtn
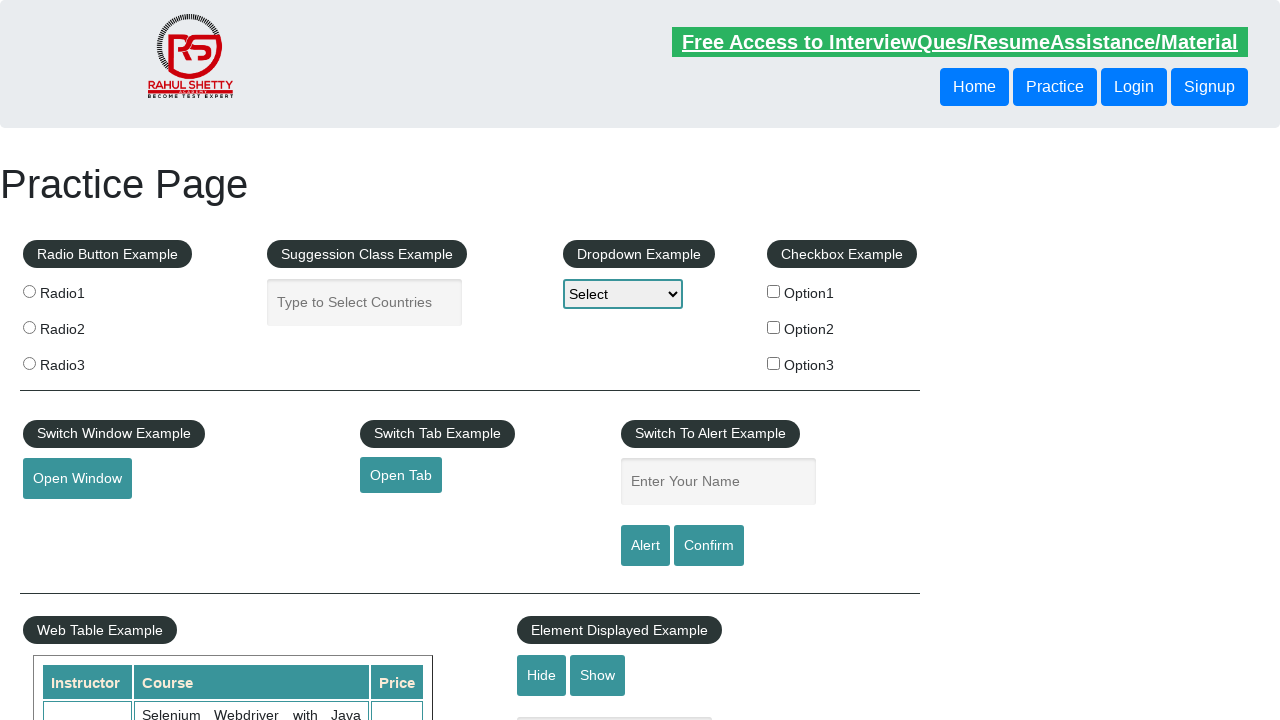

Set up dialog handler to accept alerts
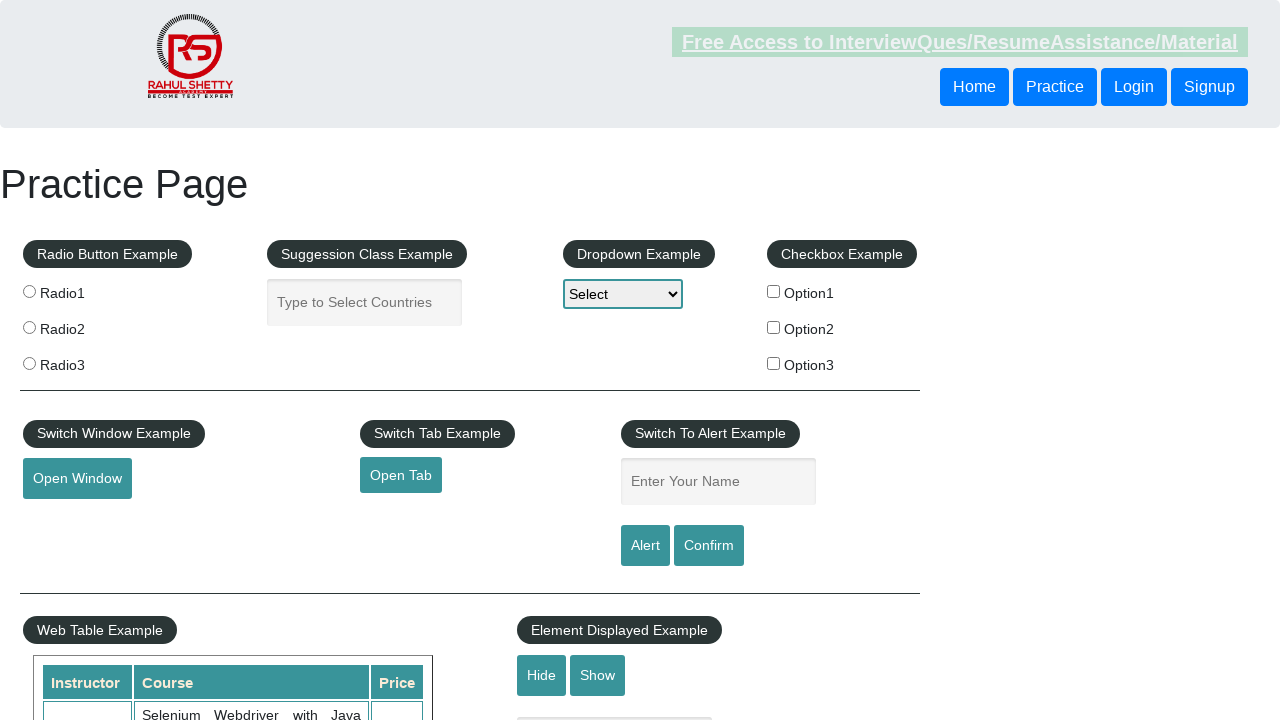

Clicked alert button to trigger alert dialog at (645, 546) on #alertbtn
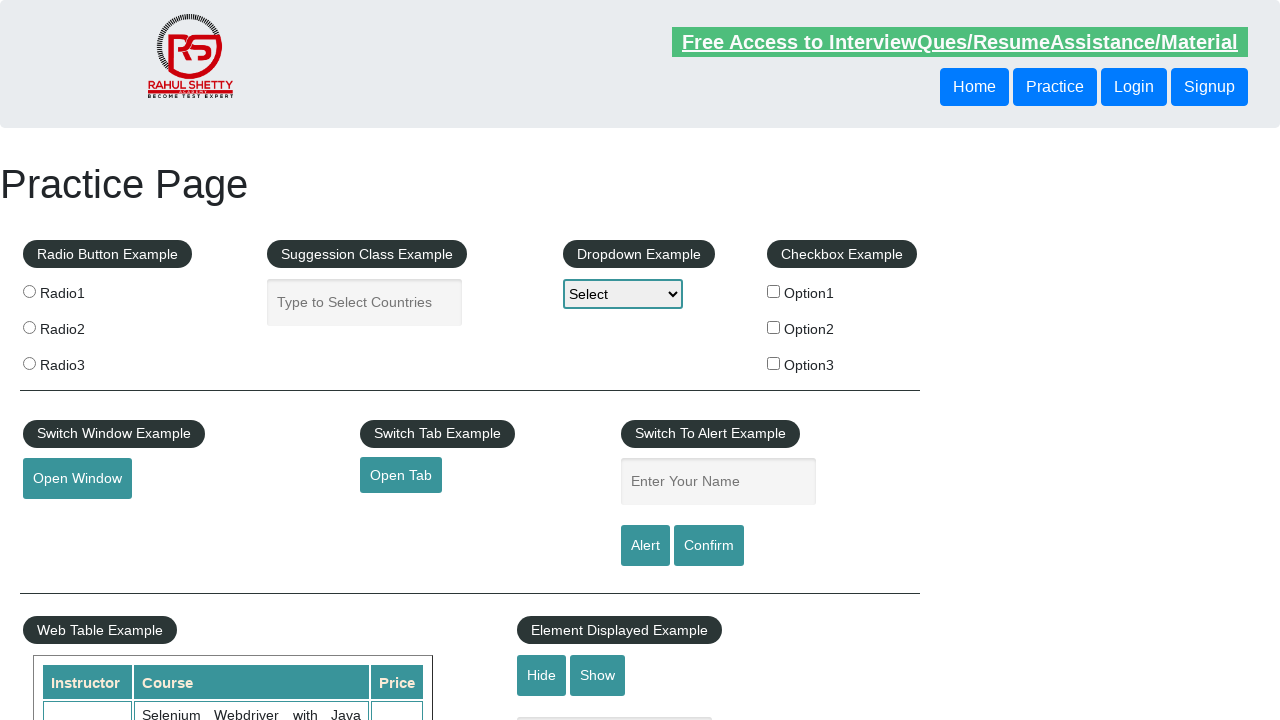

Set up one-time dialog handler to accept alert
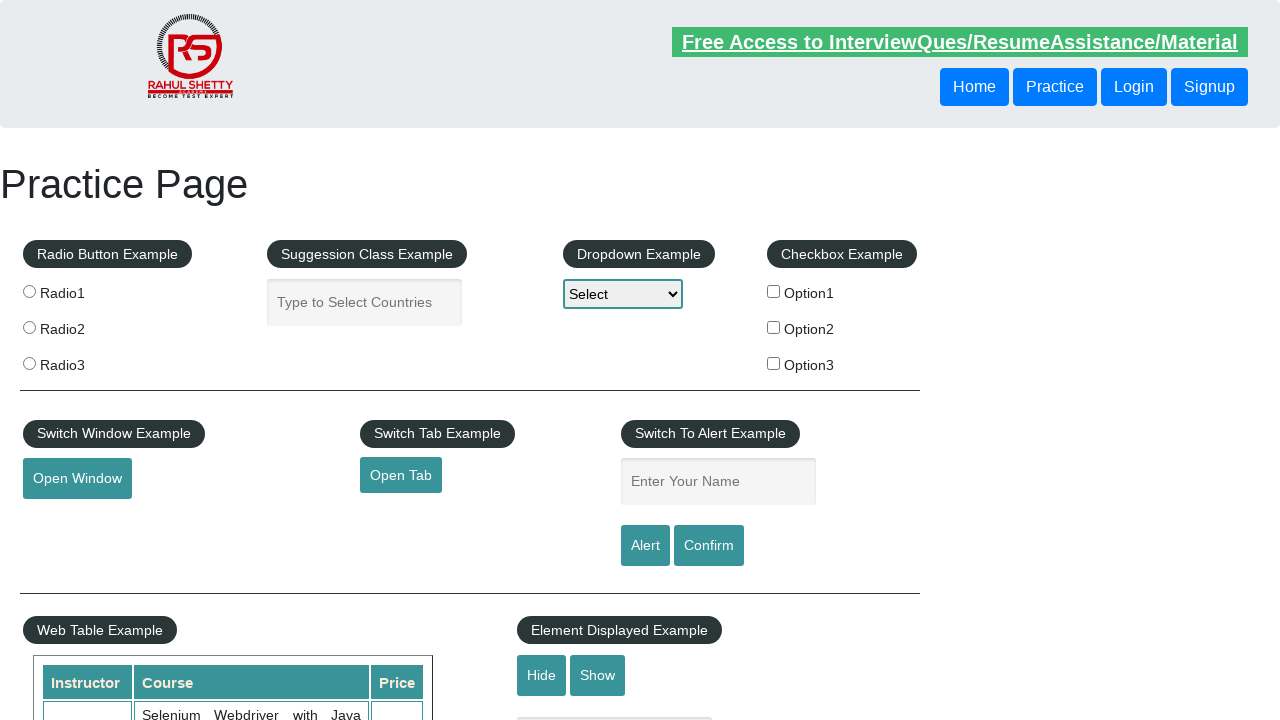

Filled name input field with 'Sneha Patel' on input[name='enter-name']
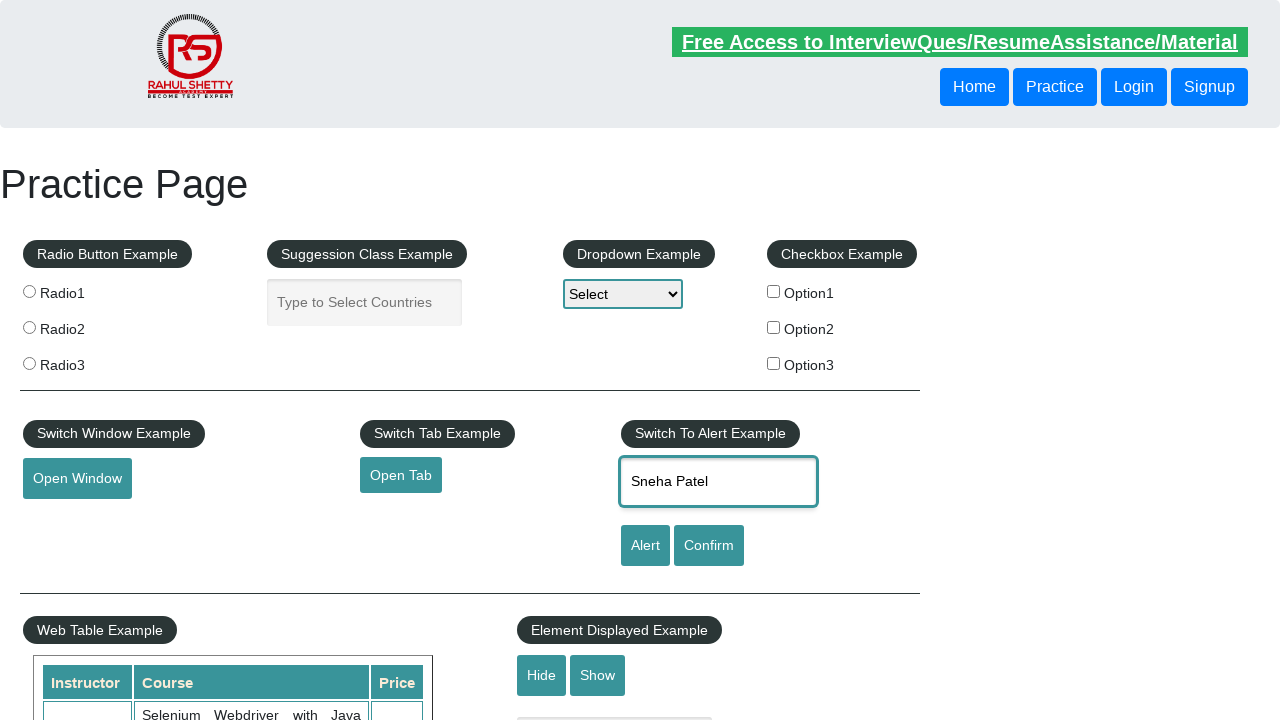

Clicked alert button to trigger alert dialog at (645, 546) on #alertbtn
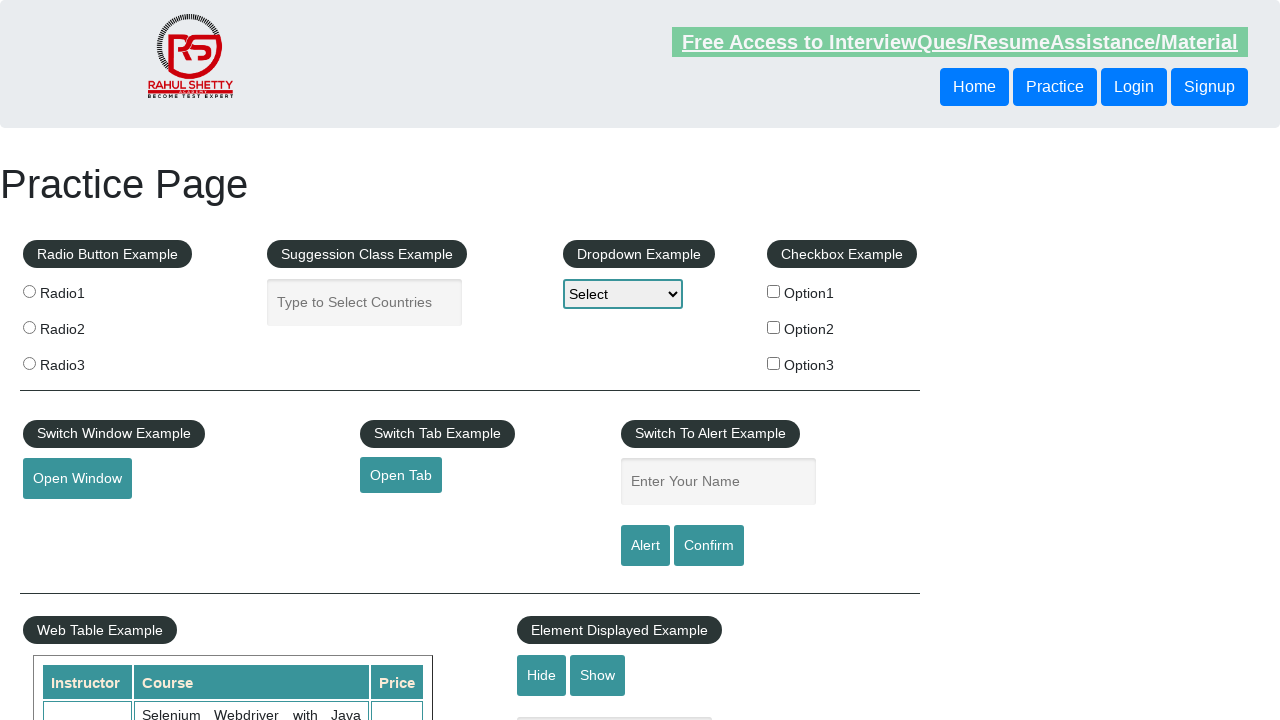

Waited for alert dialog to be handled
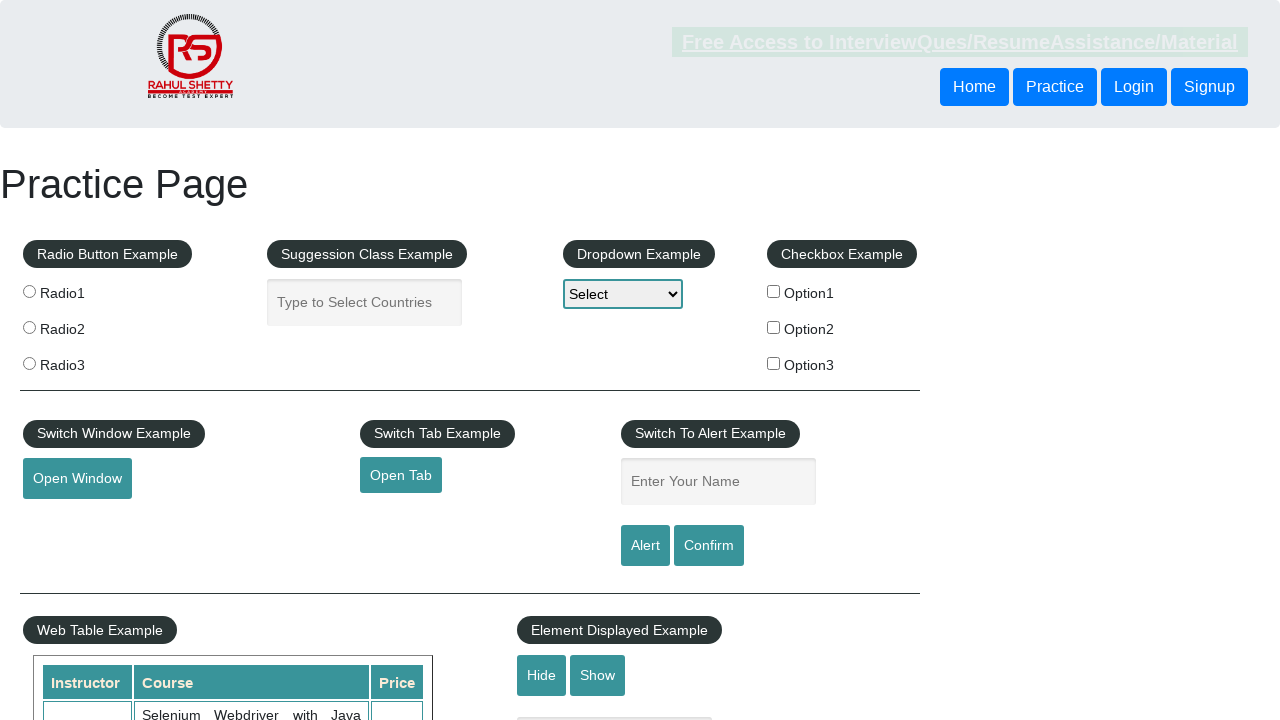

Set up one-time dialog handler to dismiss confirm dialog
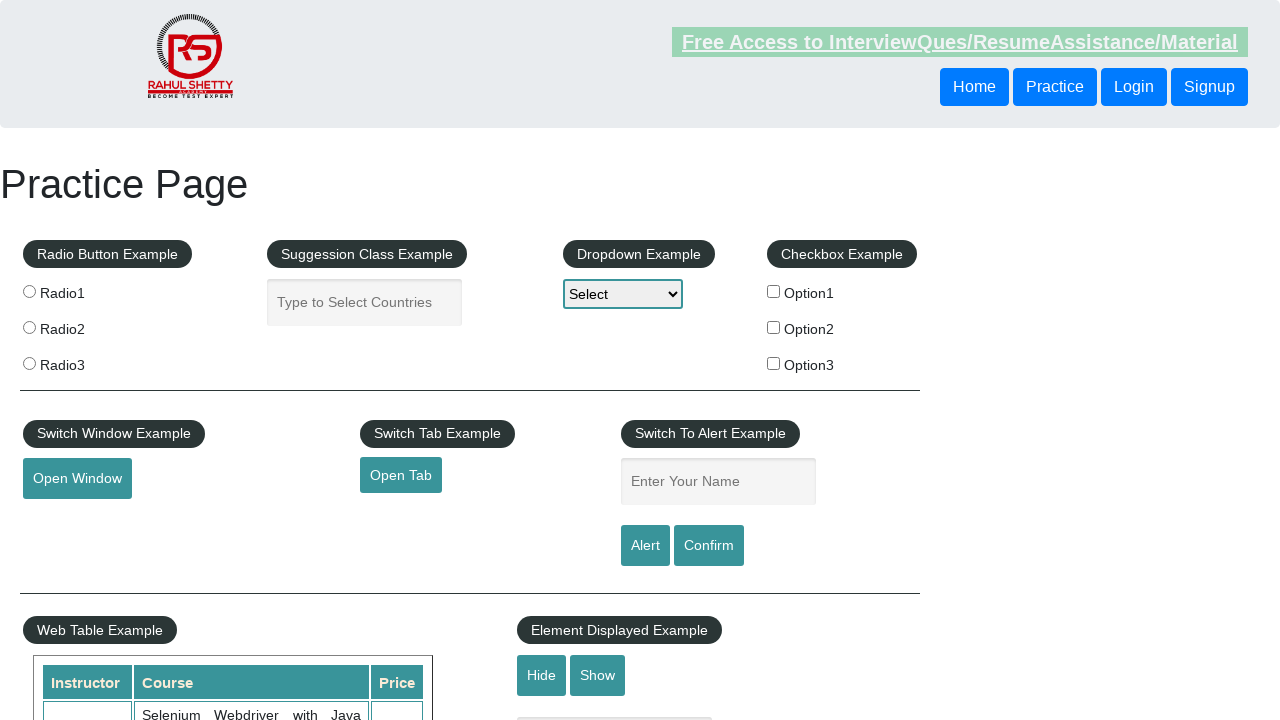

Clicked confirm button to trigger confirm dialog at (709, 546) on #confirmbtn
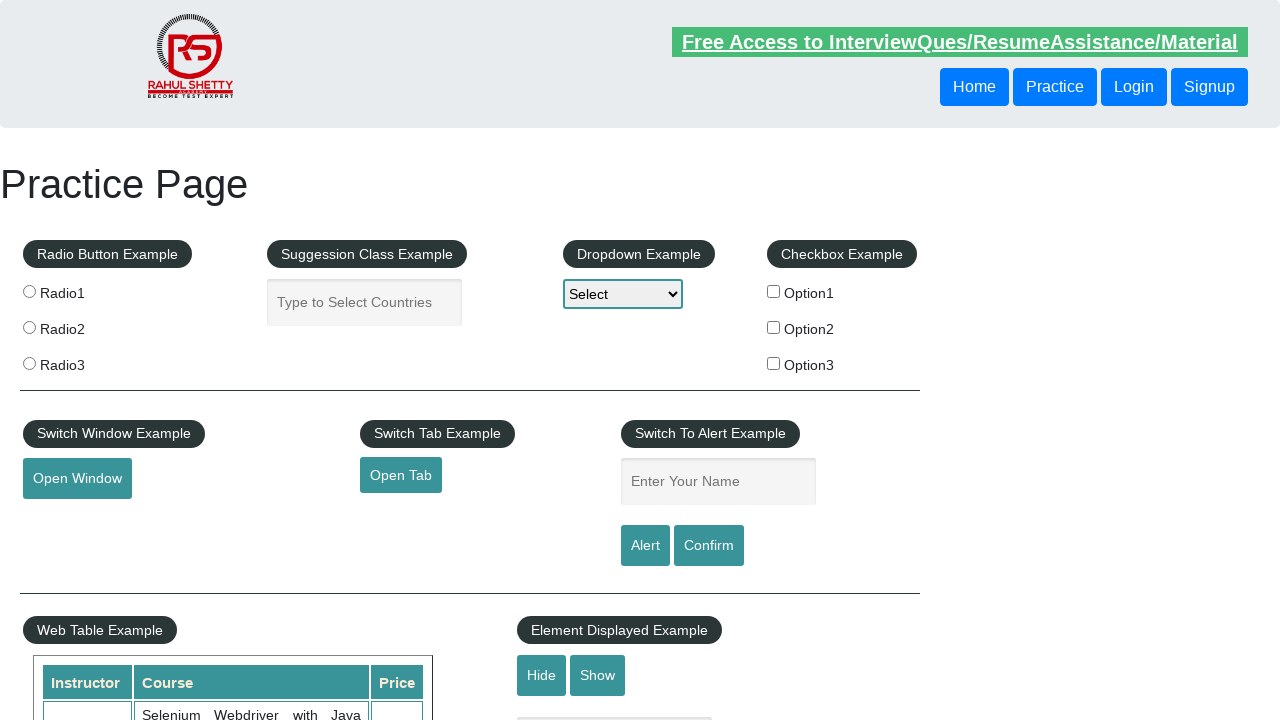

Waited for confirm dialog to be handled
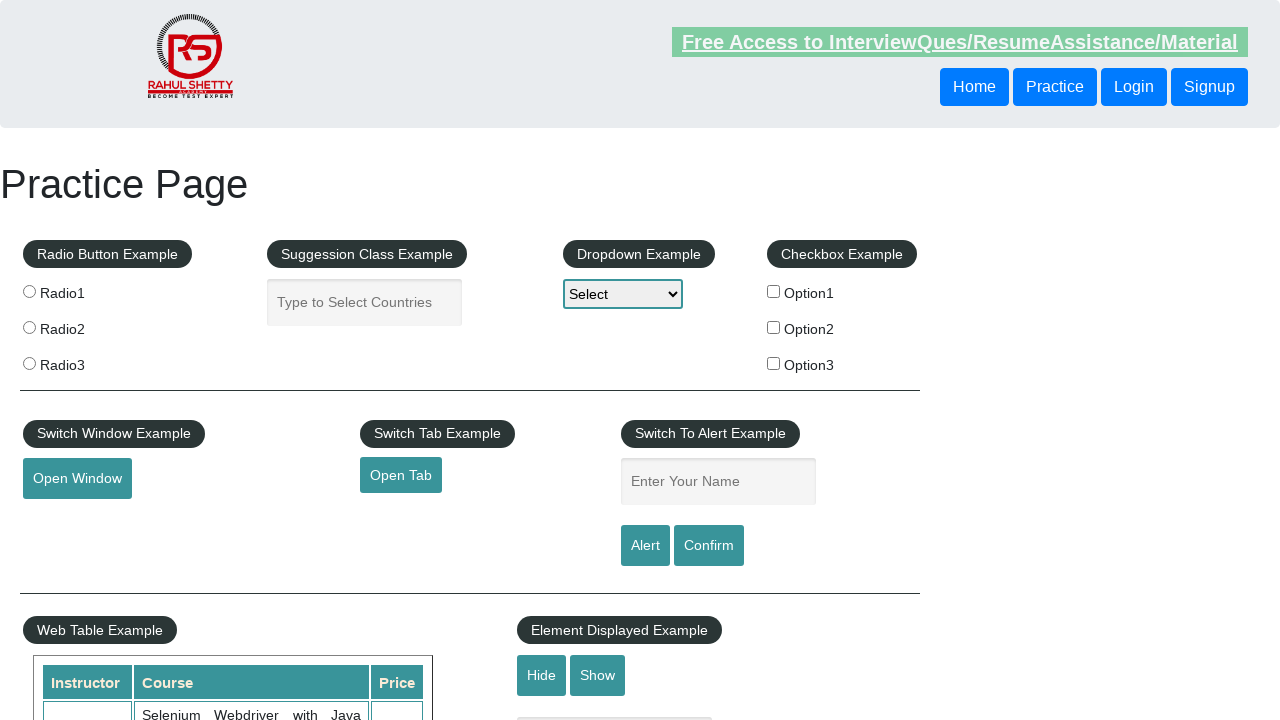

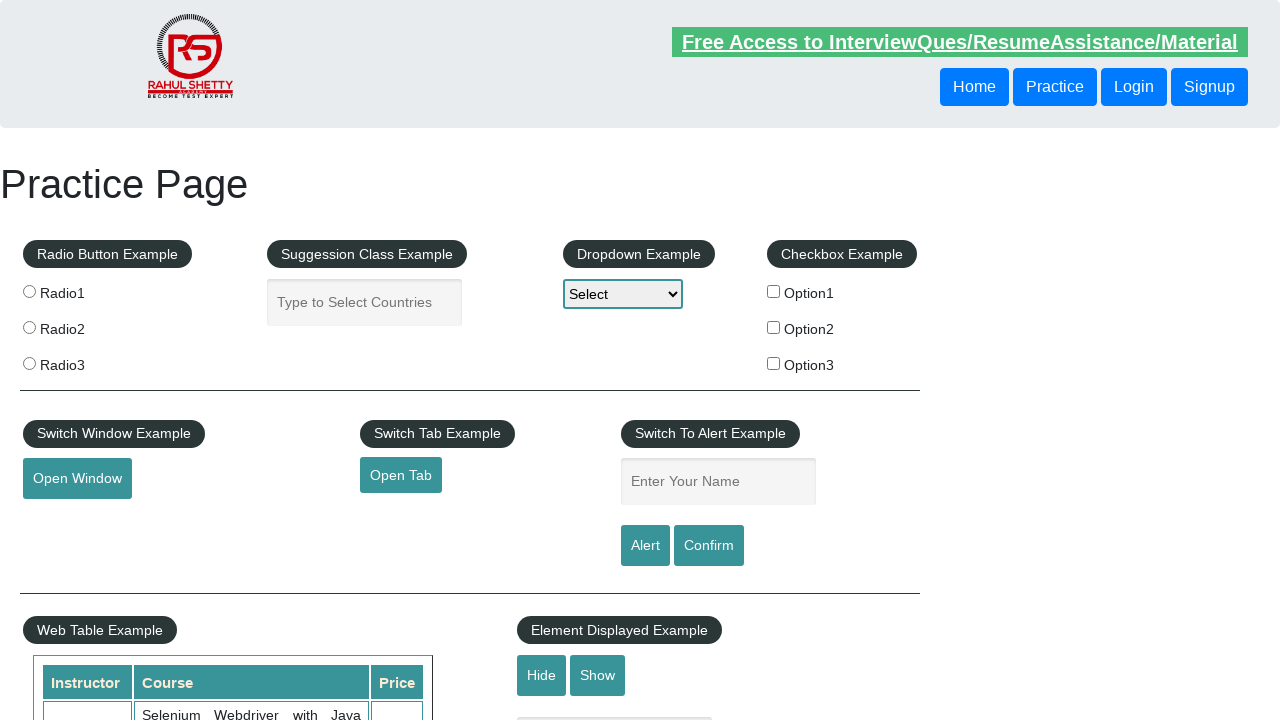